Simple test that navigates to the Autodoc German website homepage and verifies it loads successfully.

Starting URL: https://www.autodoc.de

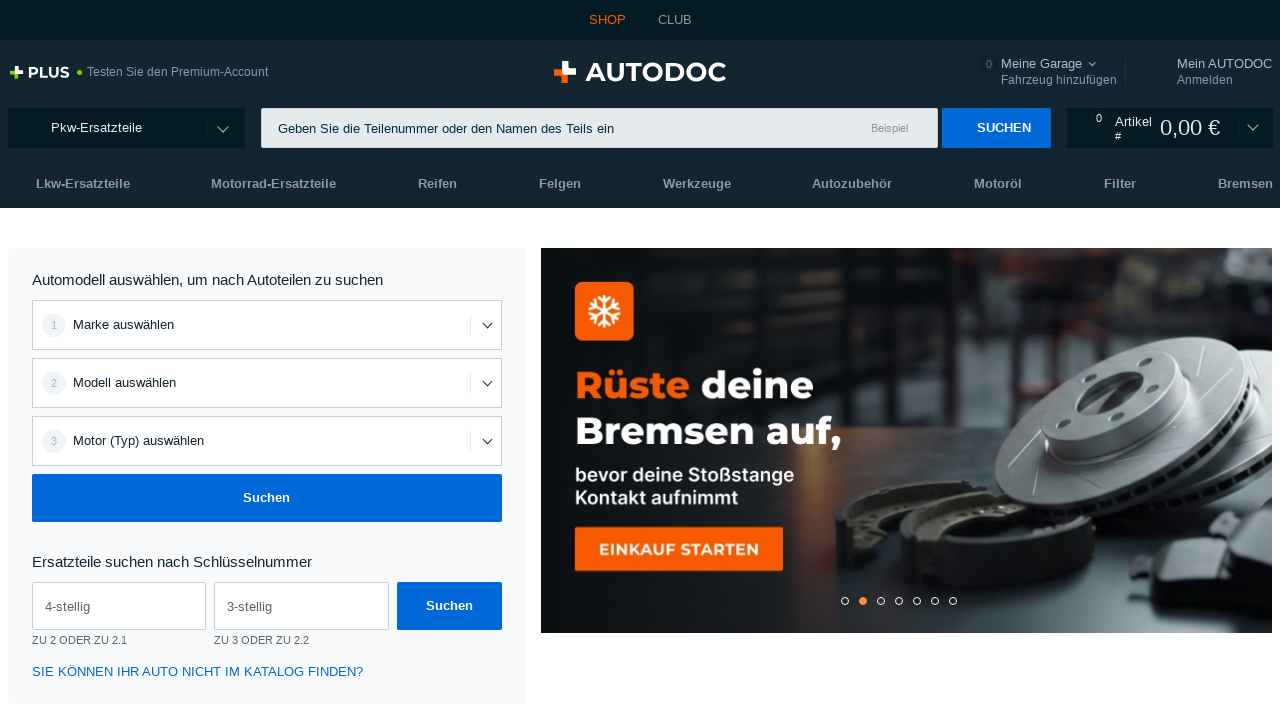

Waited for page to reach domcontentloaded state
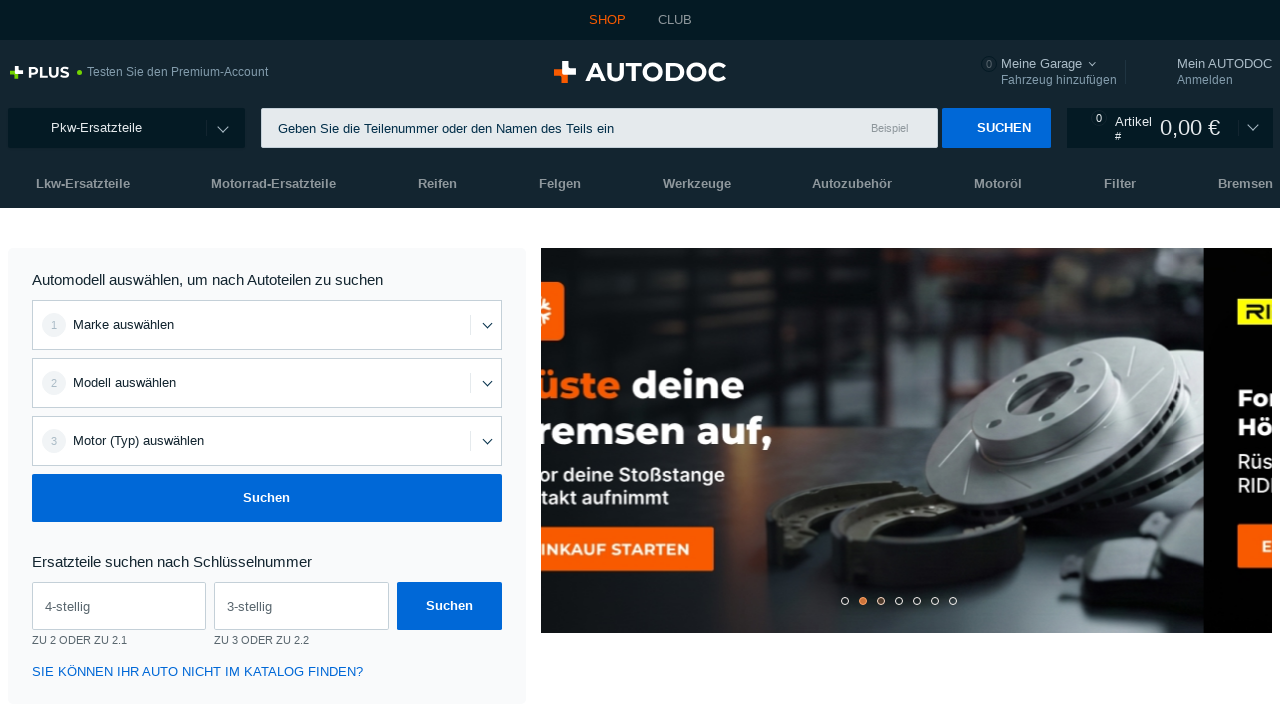

Verified body element is present on Autodoc German homepage
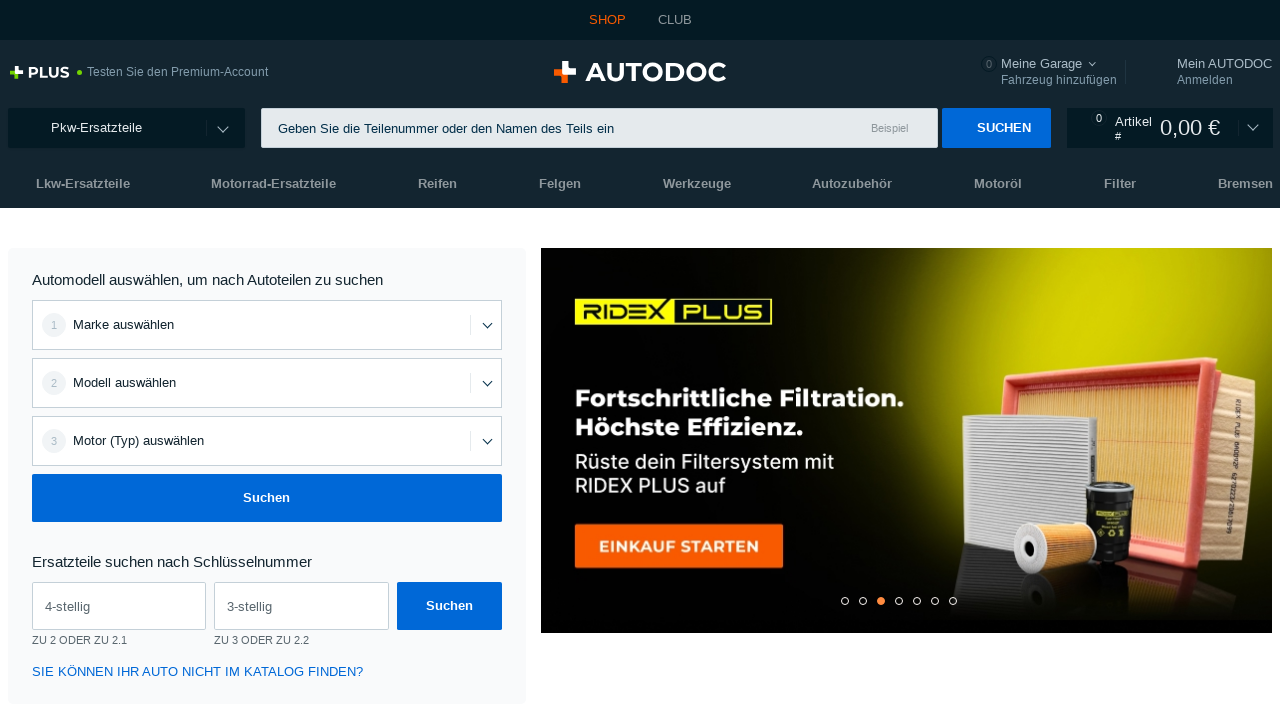

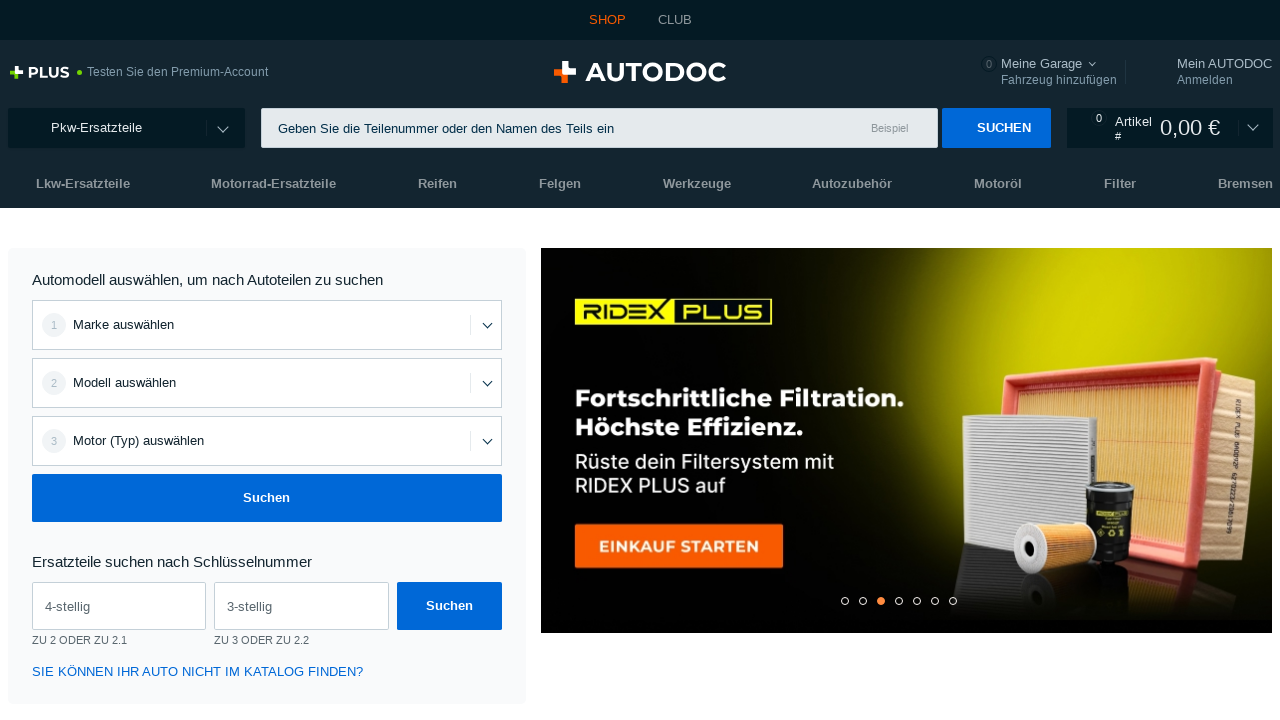